Tests link navigation by opening multiple links from a footer column in new tabs and switching between them to verify they opened correctly

Starting URL: https://qaclickacademy.com/practice.php

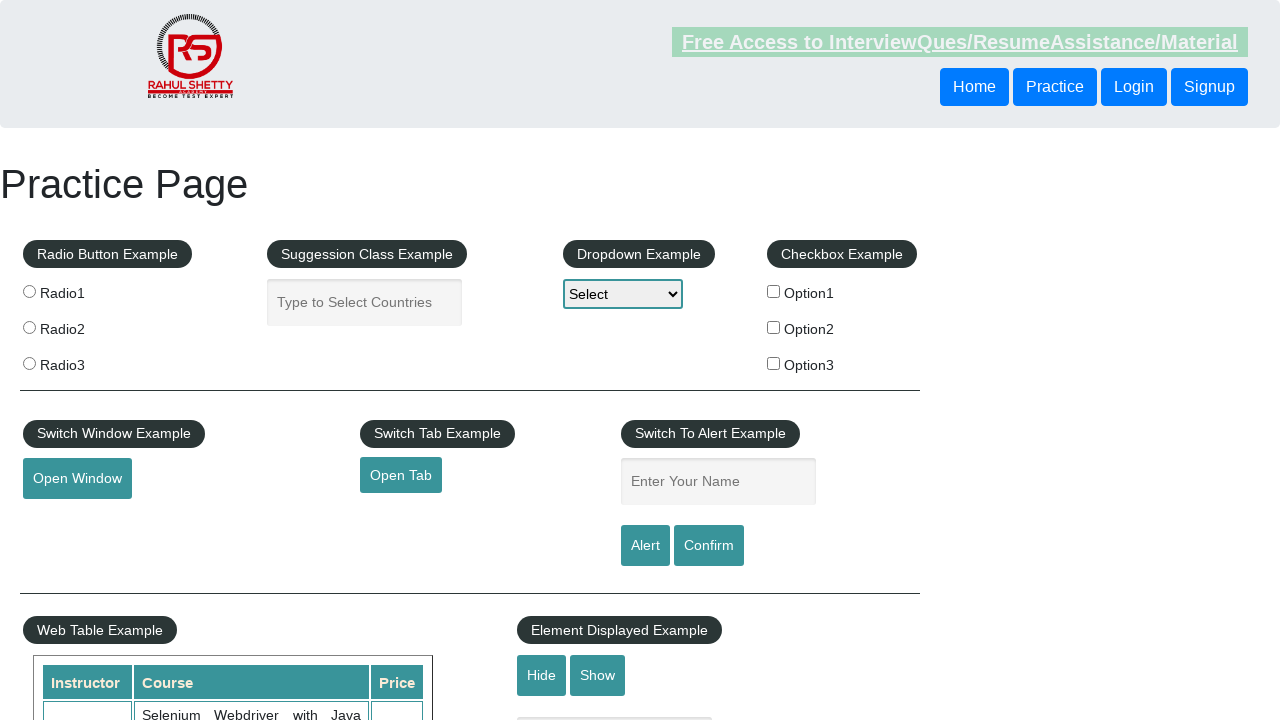

Counted total links on page: 27
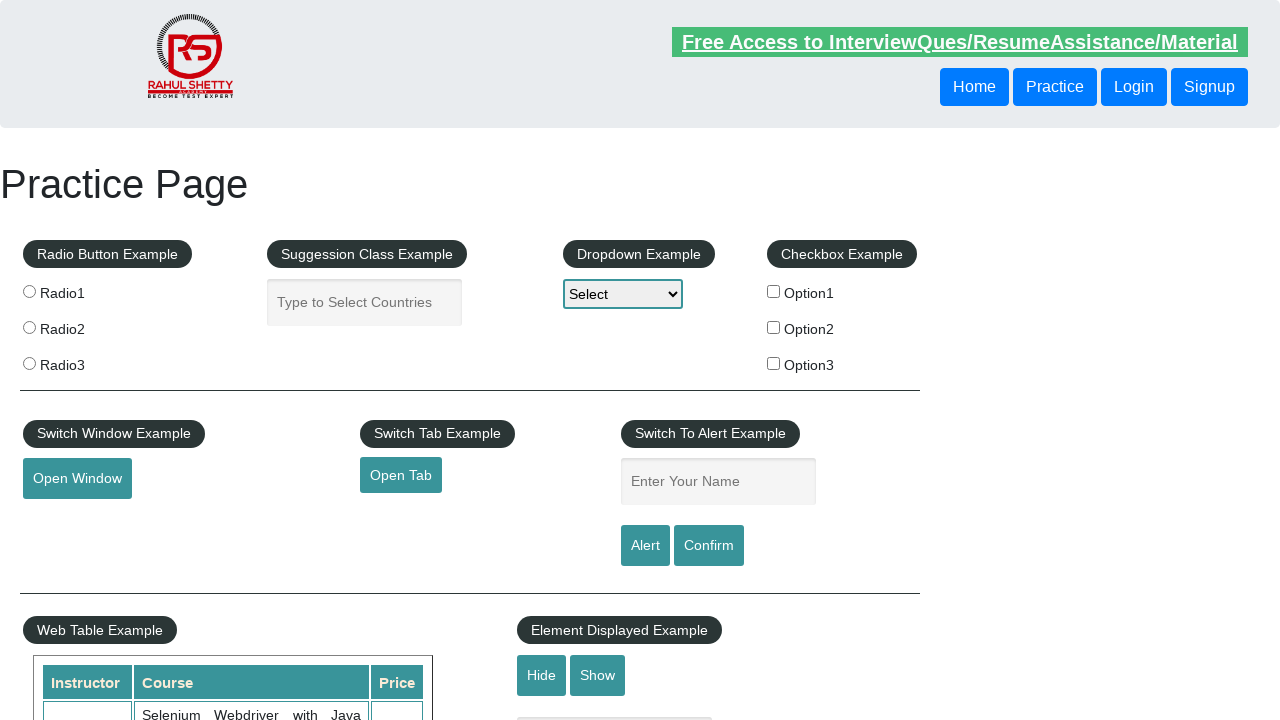

Found footer section and counted links: 20
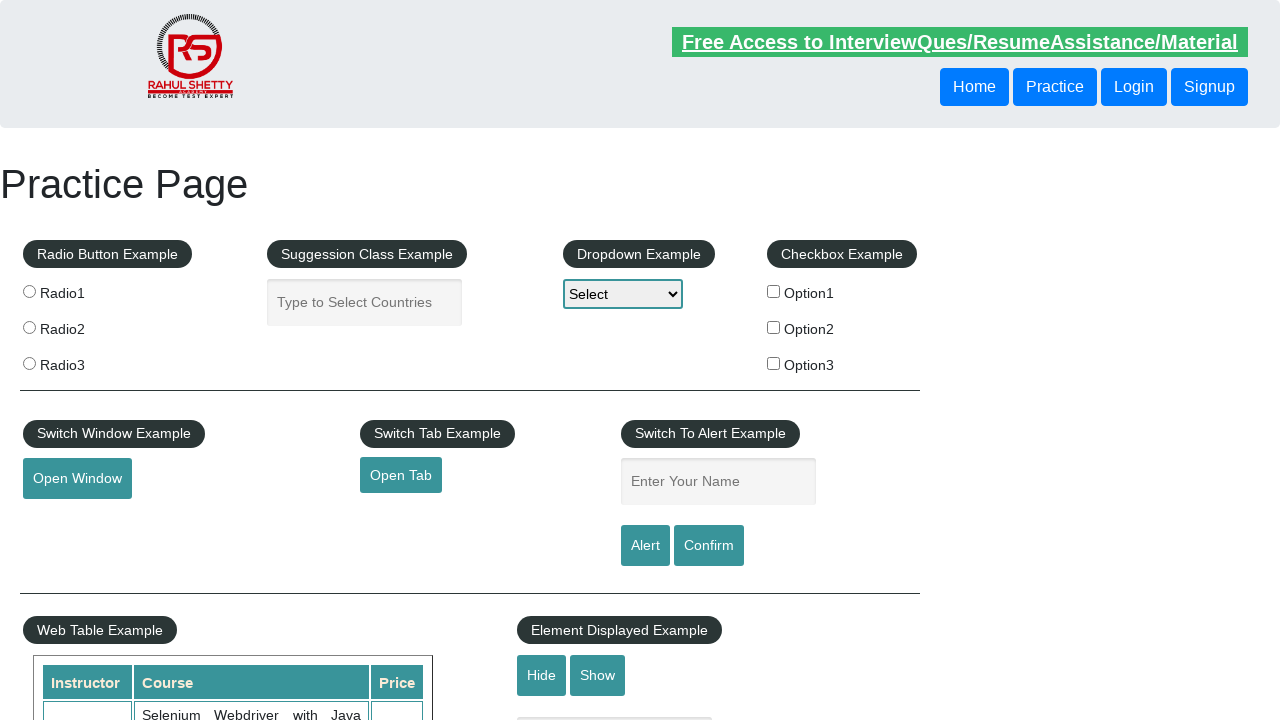

Found first footer column and counted links: 5
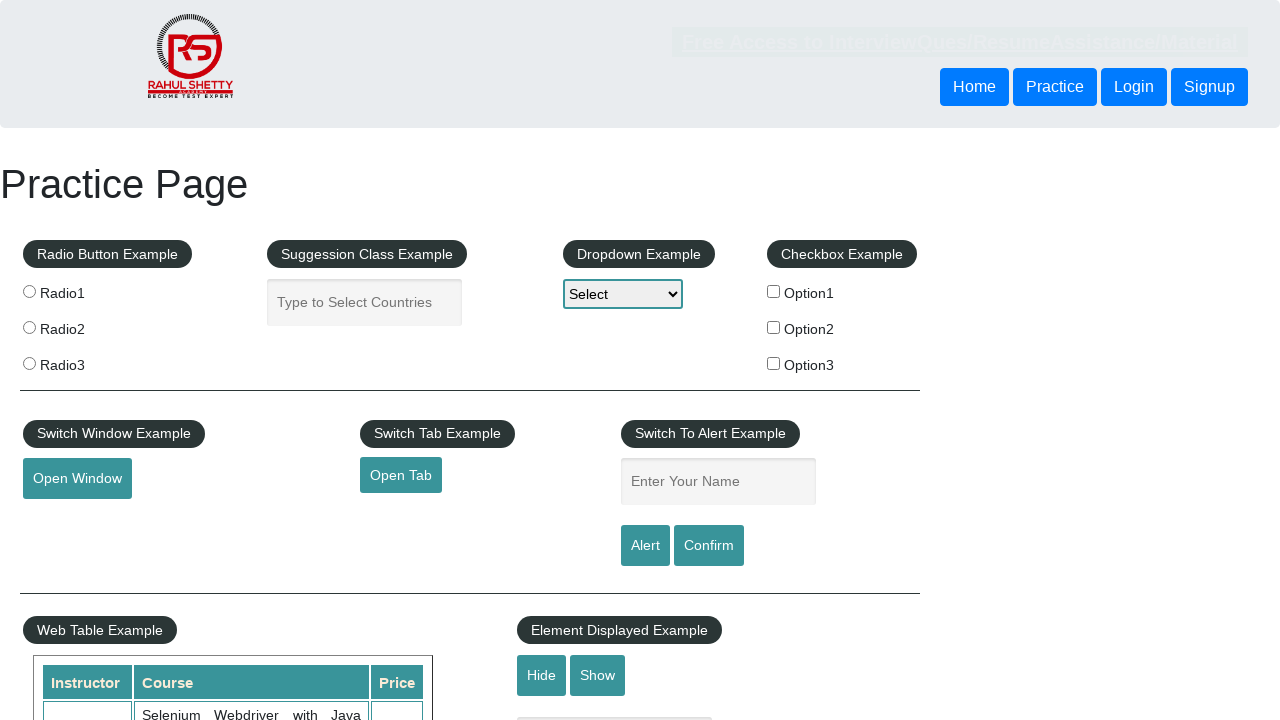

Opened footer column link 1 in new tab using Ctrl+Click at (68, 520) on #gf-BIG >> xpath=//table/tbody/tr/td[1]/ul >> a >> nth=1
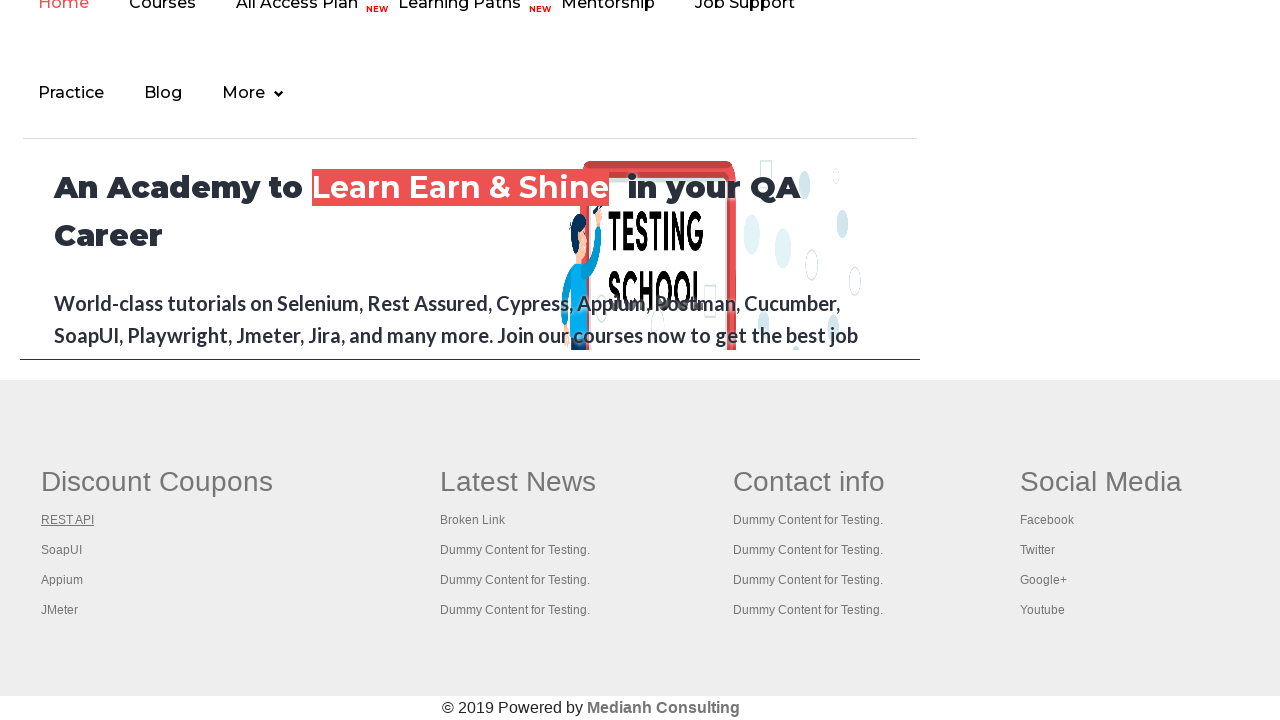

Opened footer column link 2 in new tab using Ctrl+Click at (62, 550) on #gf-BIG >> xpath=//table/tbody/tr/td[1]/ul >> a >> nth=2
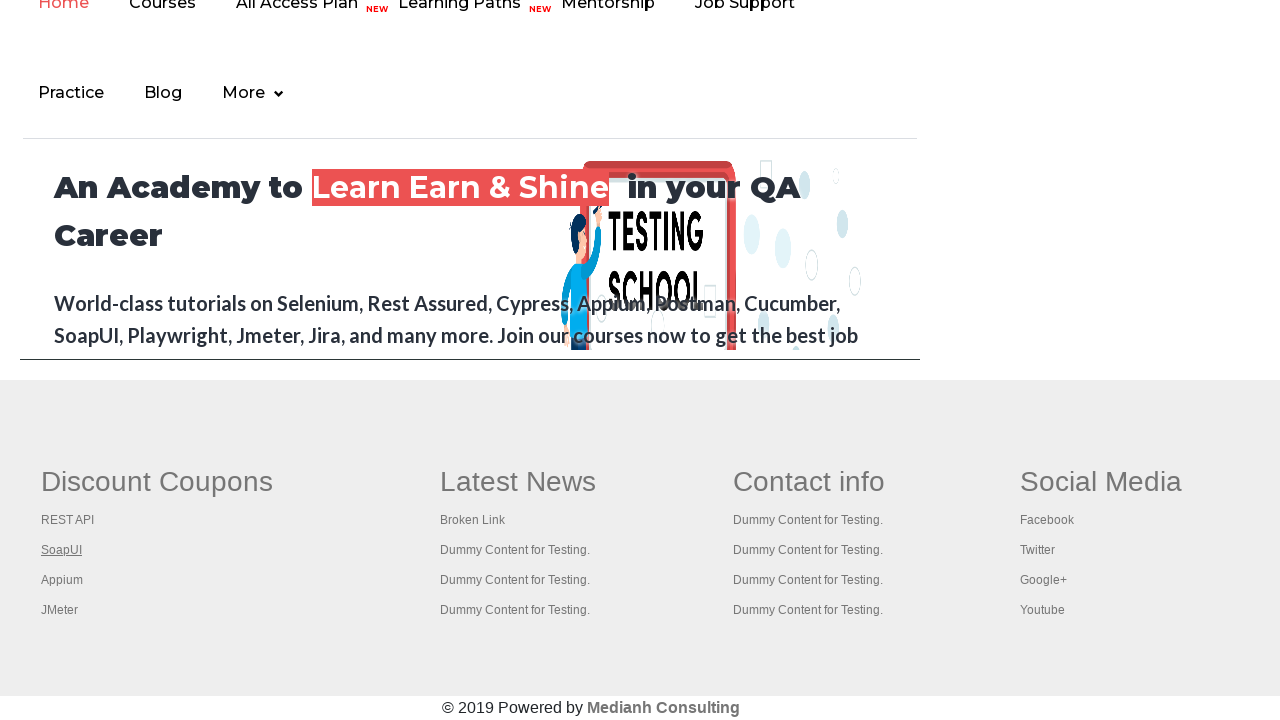

Opened footer column link 3 in new tab using Ctrl+Click at (62, 580) on #gf-BIG >> xpath=//table/tbody/tr/td[1]/ul >> a >> nth=3
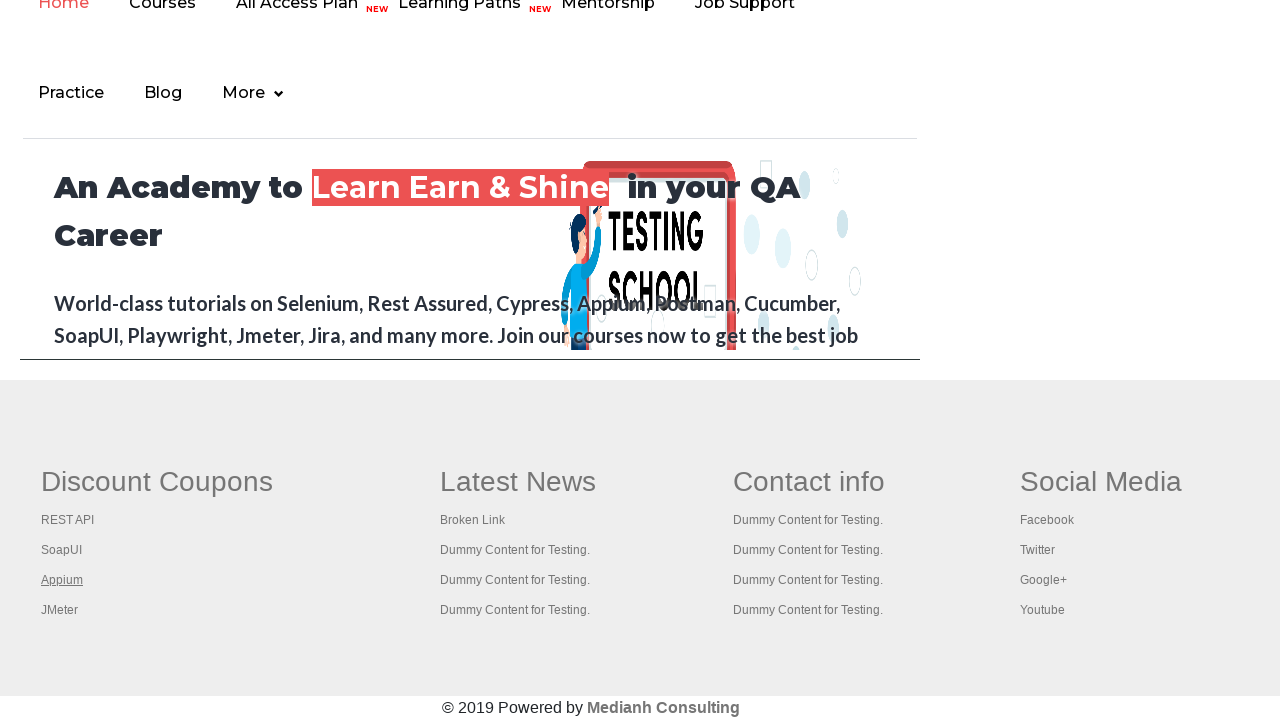

Opened footer column link 4 in new tab using Ctrl+Click at (60, 610) on #gf-BIG >> xpath=//table/tbody/tr/td[1]/ul >> a >> nth=4
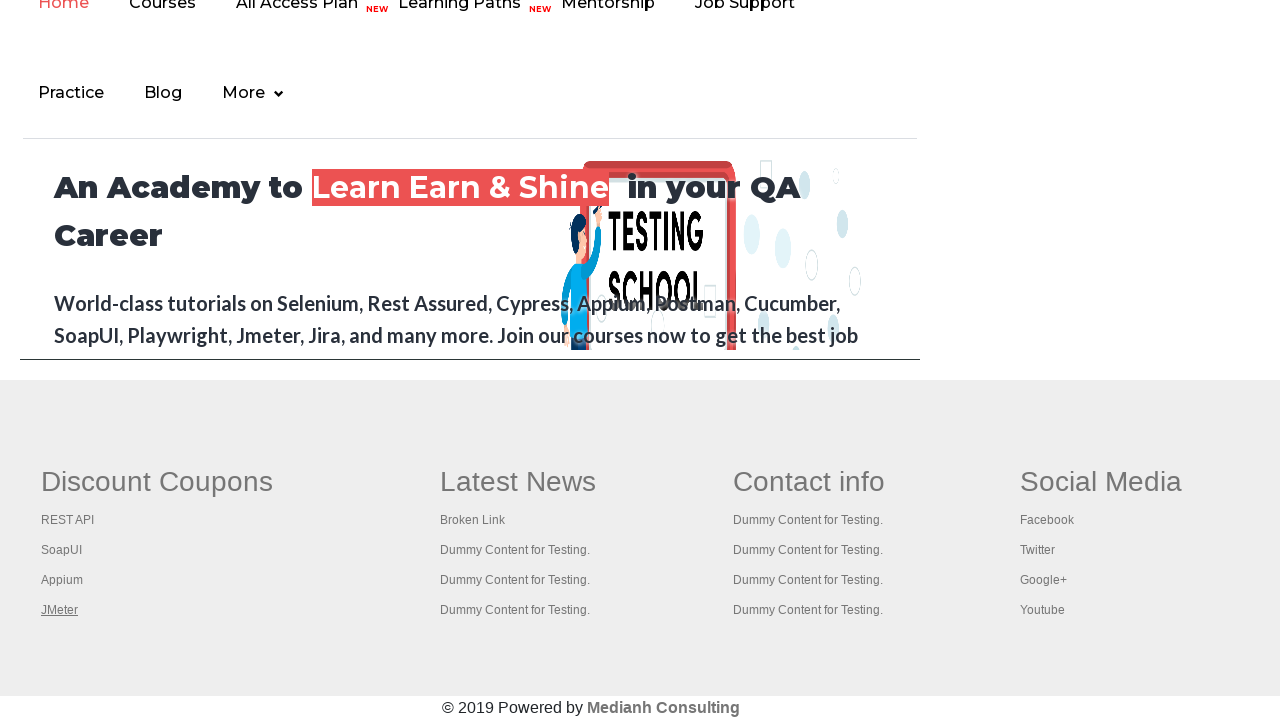

Switched to opened tab 1 with title: REST API Tutorial
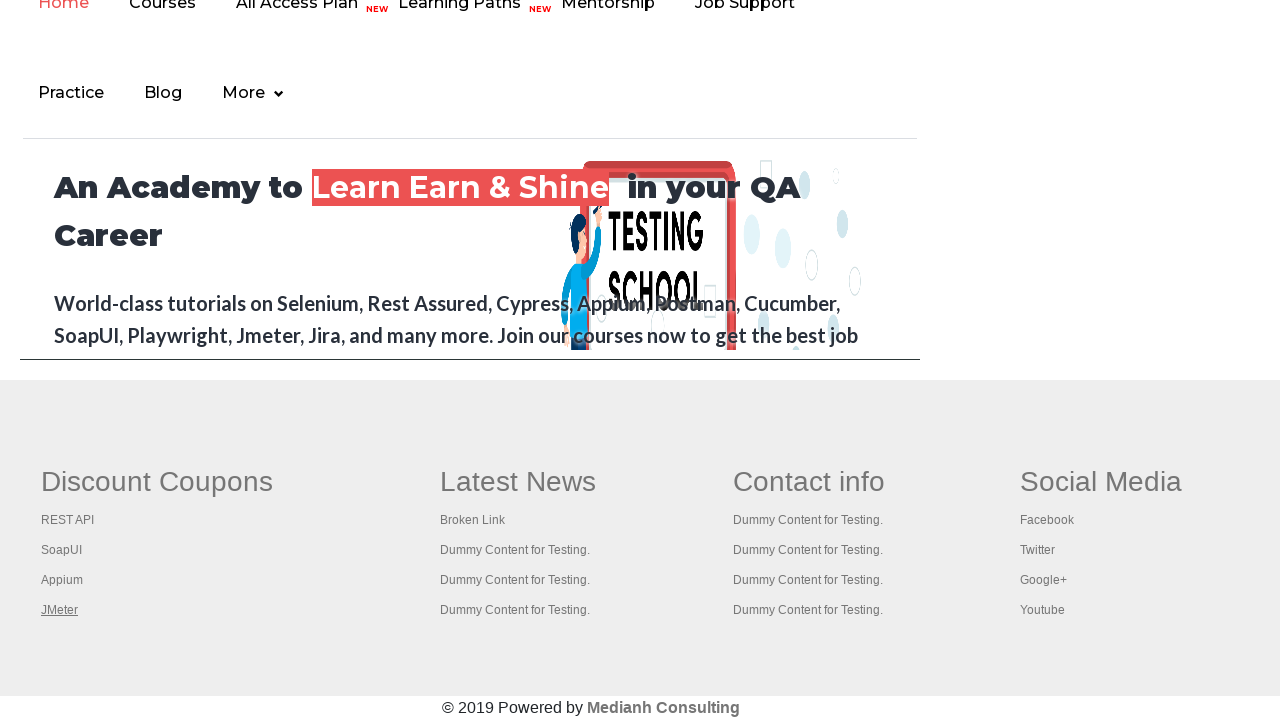

Switched to opened tab 2 with title: The World’s Most Popular API Testing Tool | SoapUI
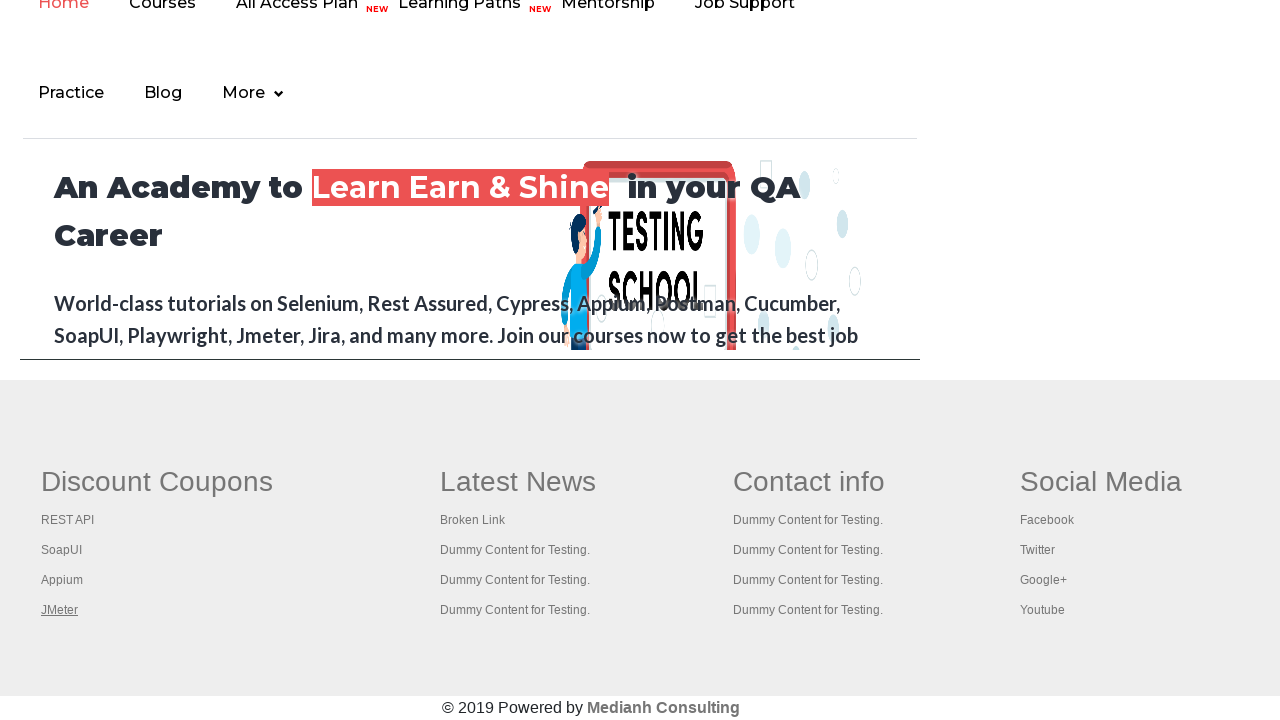

Switched to opened tab 3 with title: Appium tutorial for Mobile Apps testing | RahulShetty Academy | Rahul
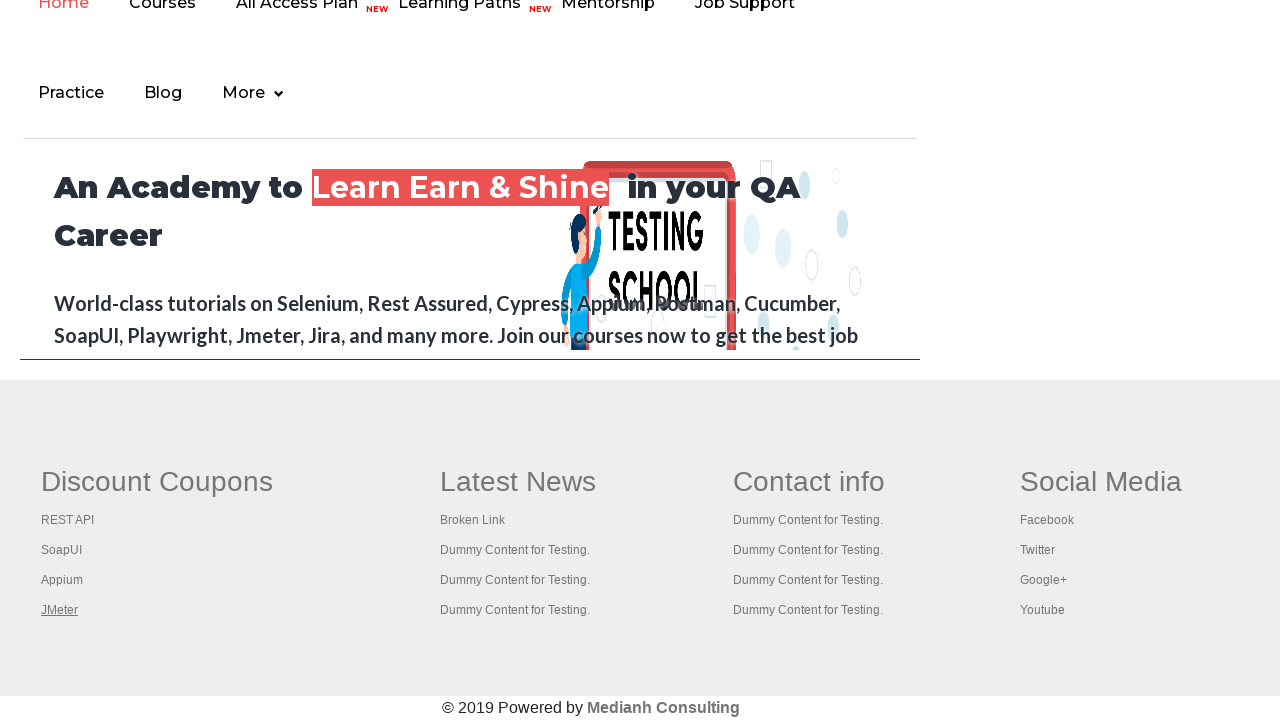

Switched to opened tab 4 with title: Apache JMeter - Apache JMeter™
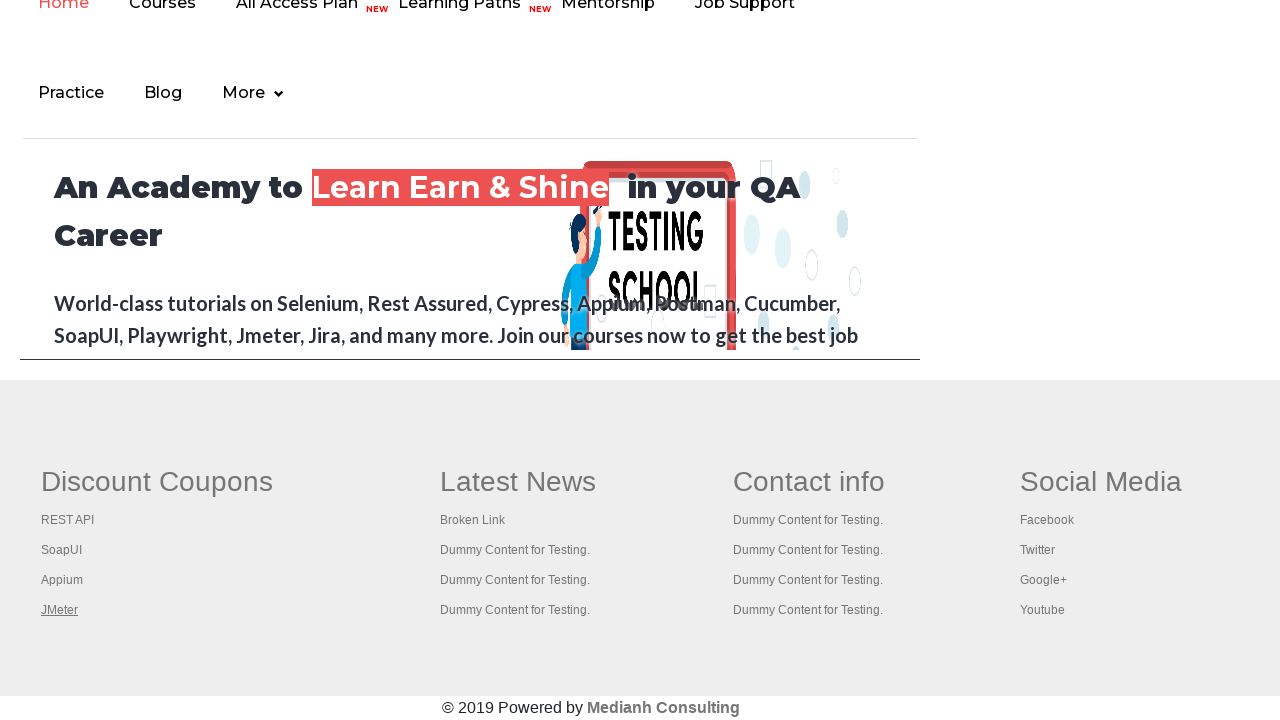

Retrieved original tab title: Practice Page
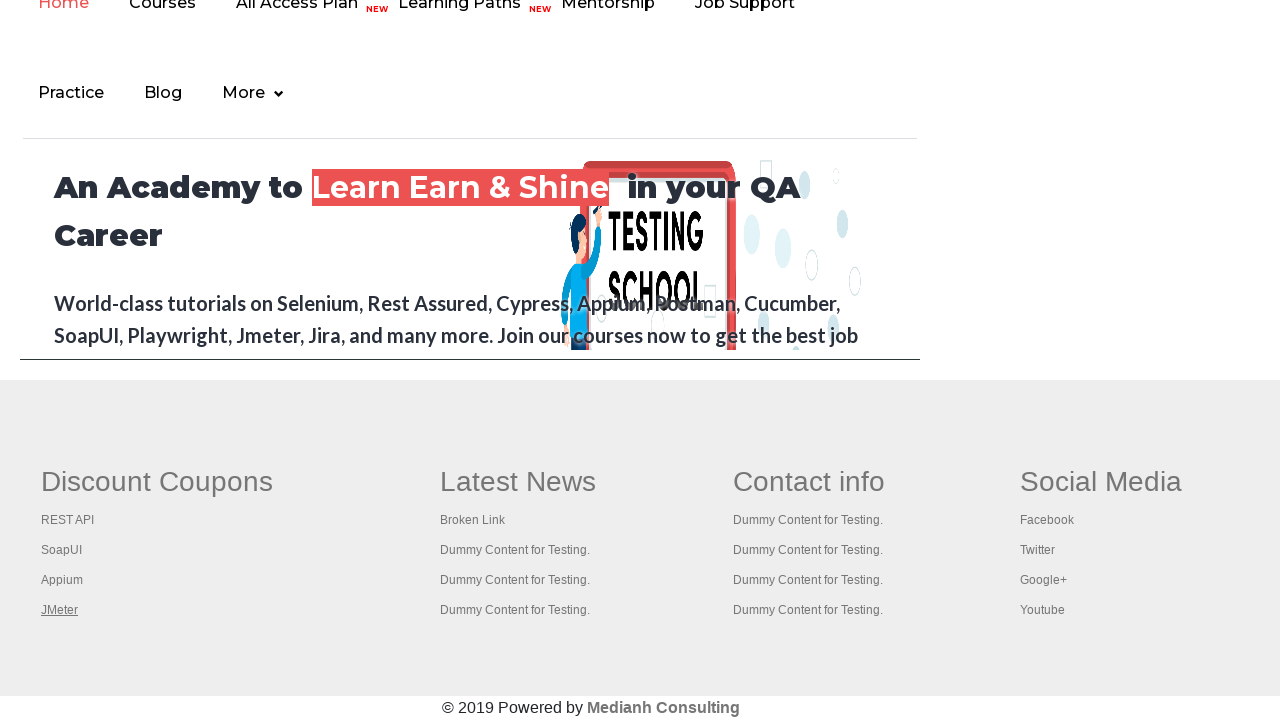

Closed opened tab 1
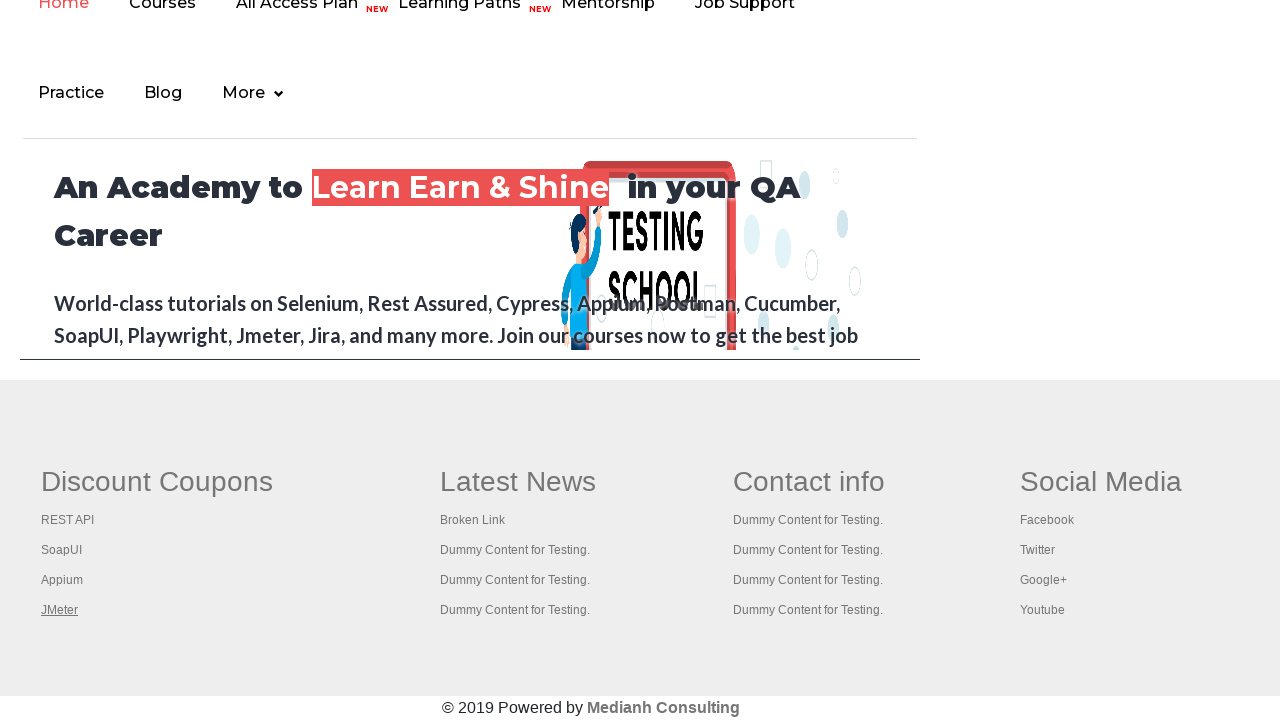

Closed opened tab 2
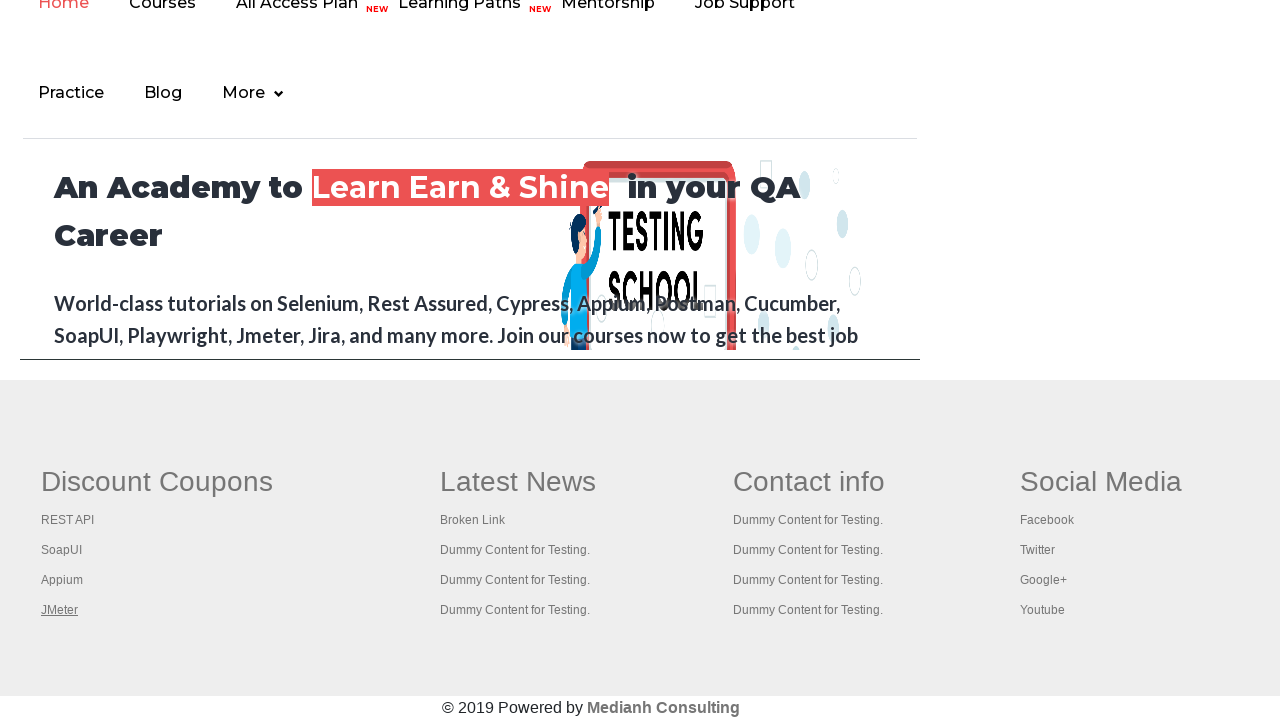

Closed opened tab 3
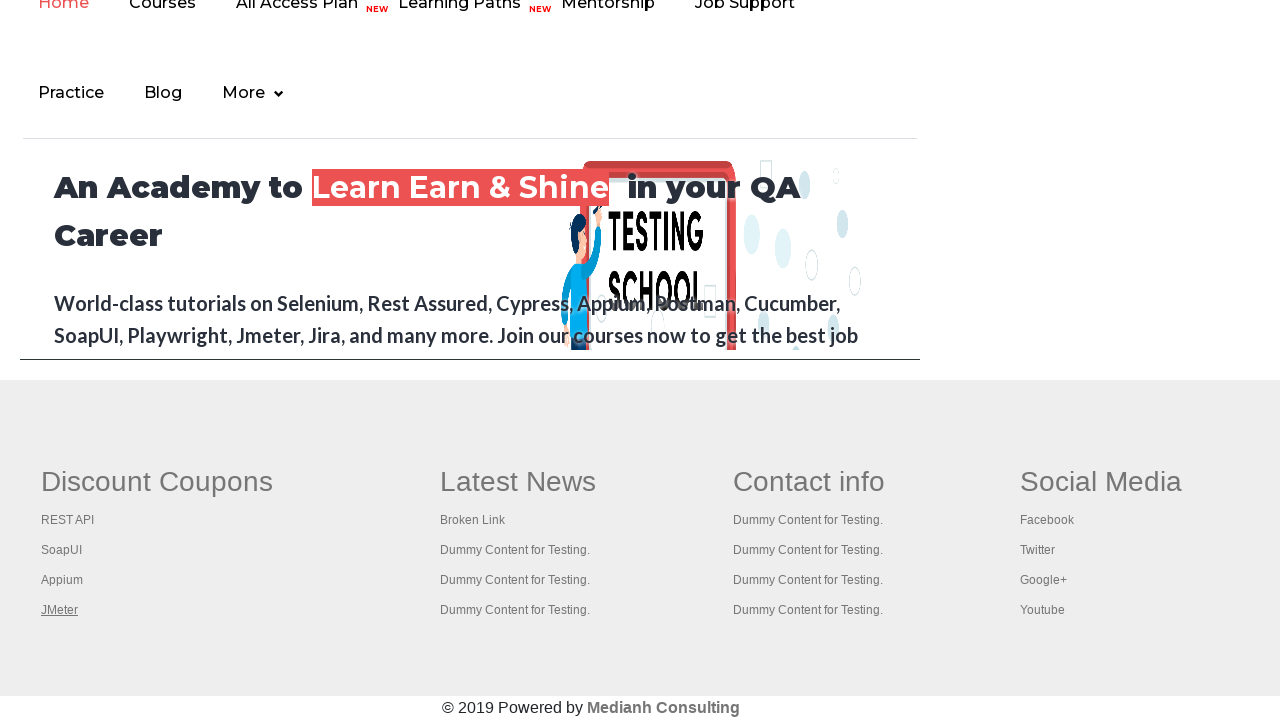

Closed opened tab 4
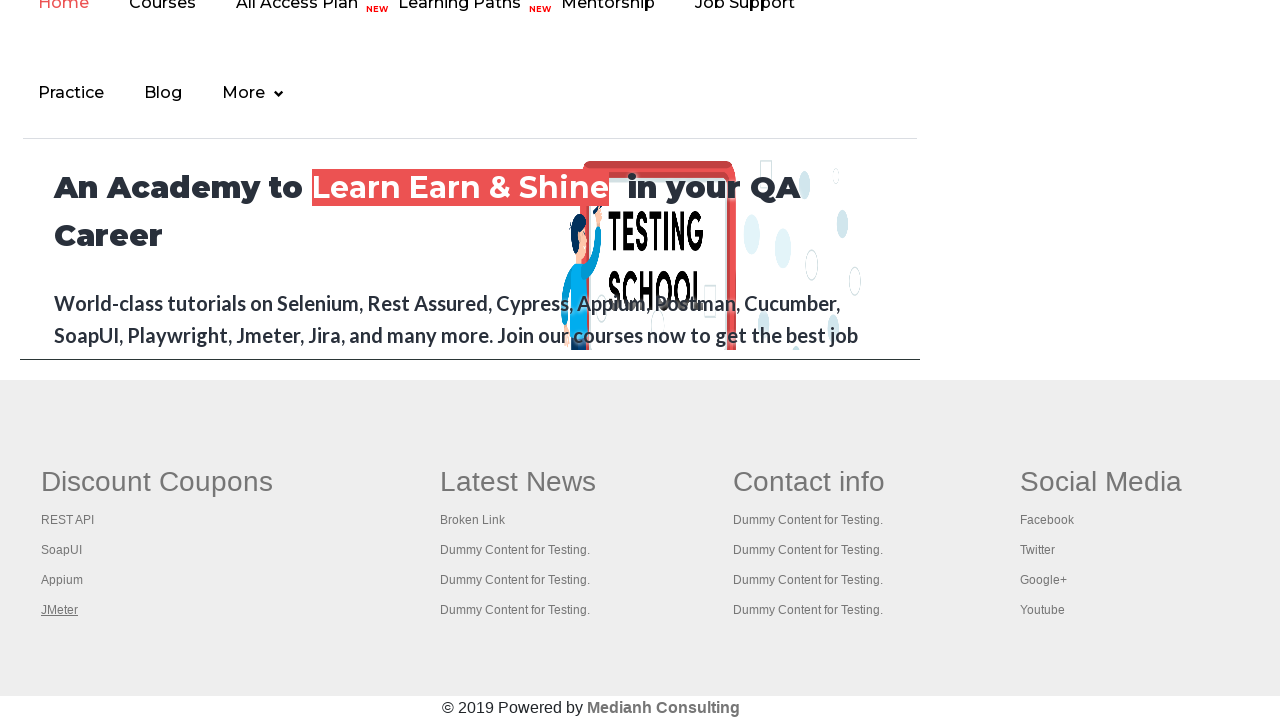

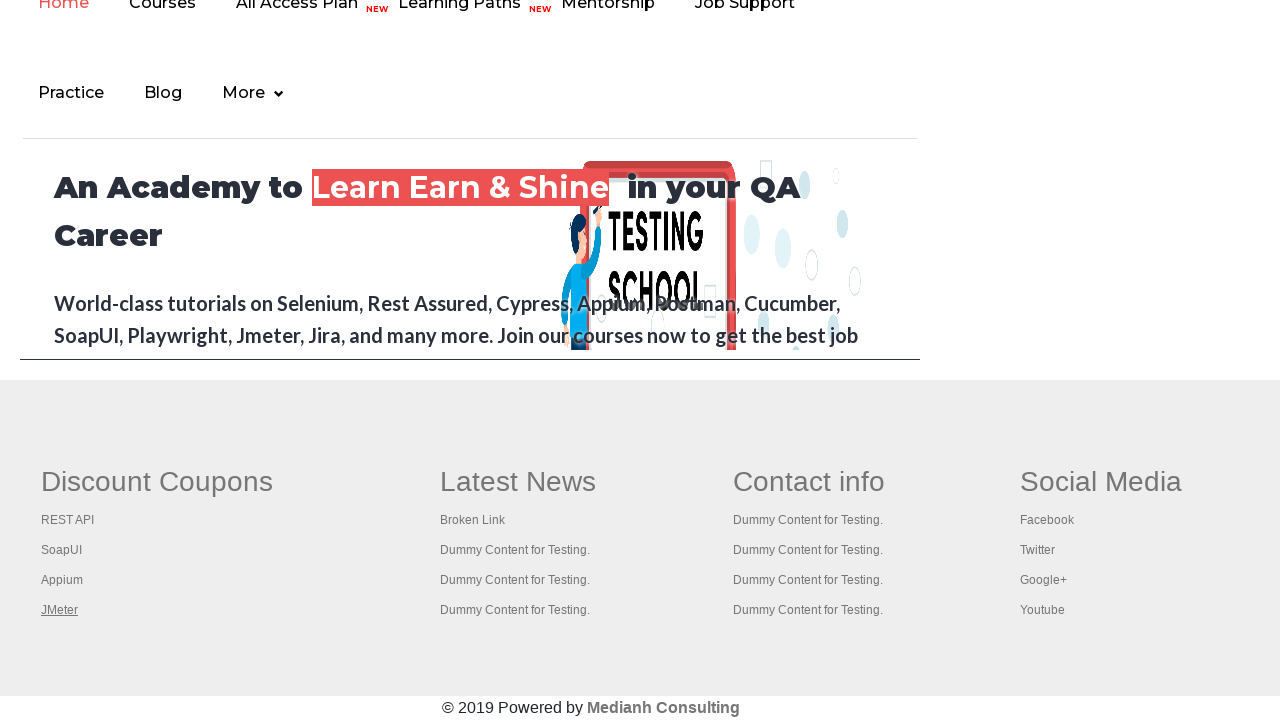